Tests dynamic page loading where the element is initially hidden, clicking Start button and waiting for the hidden finish text to become visible.

Starting URL: http://the-internet.herokuapp.com/dynamic_loading/1

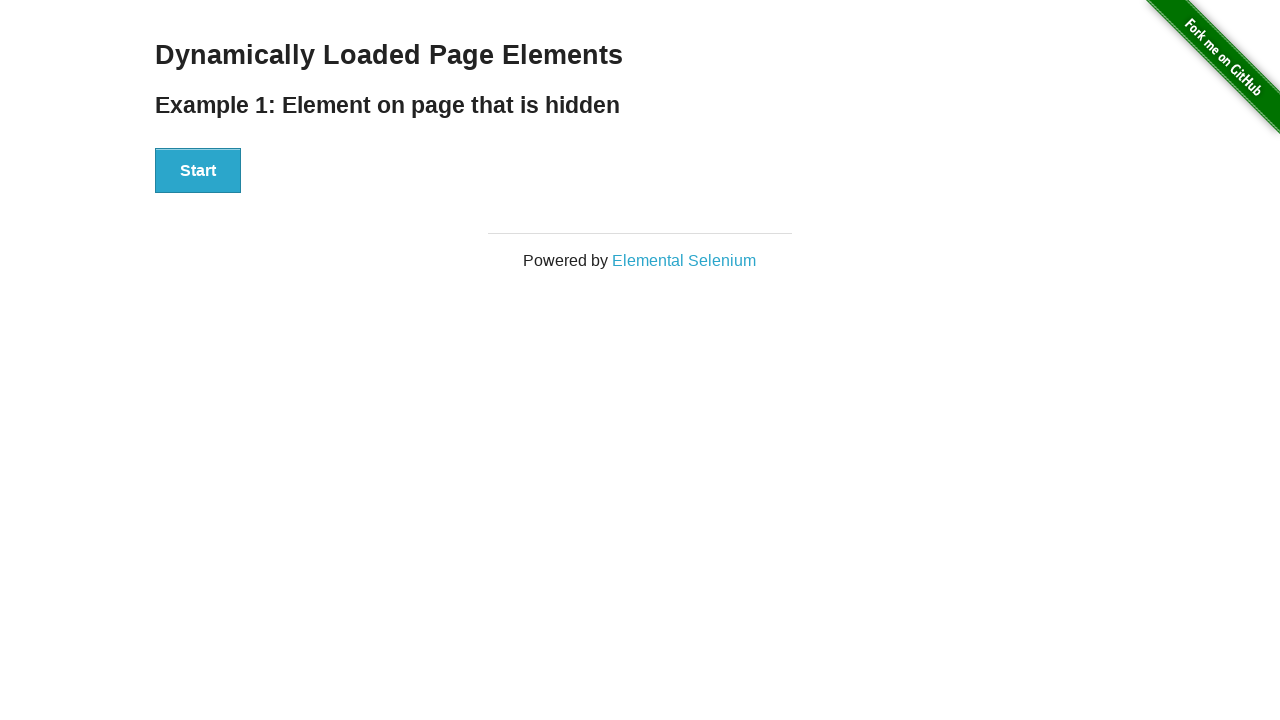

Clicked Start button to trigger dynamic loading at (198, 171) on #start button
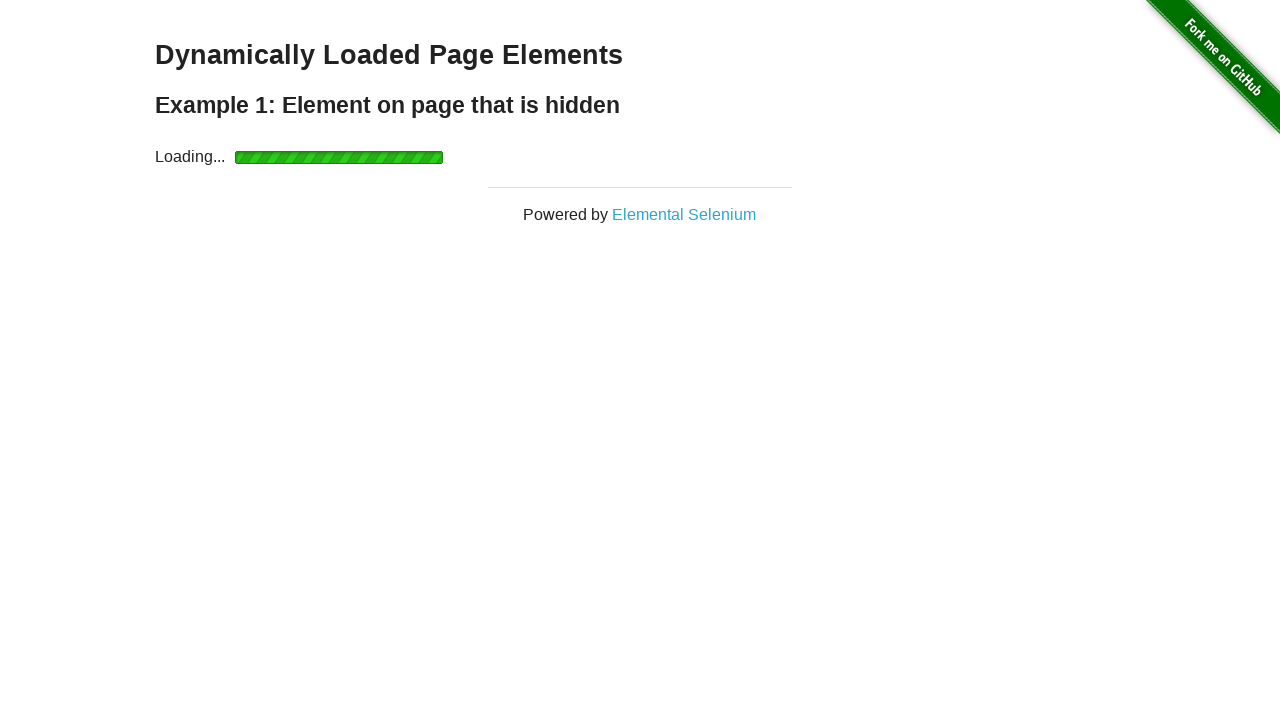

Finish element became visible after dynamic loading completed
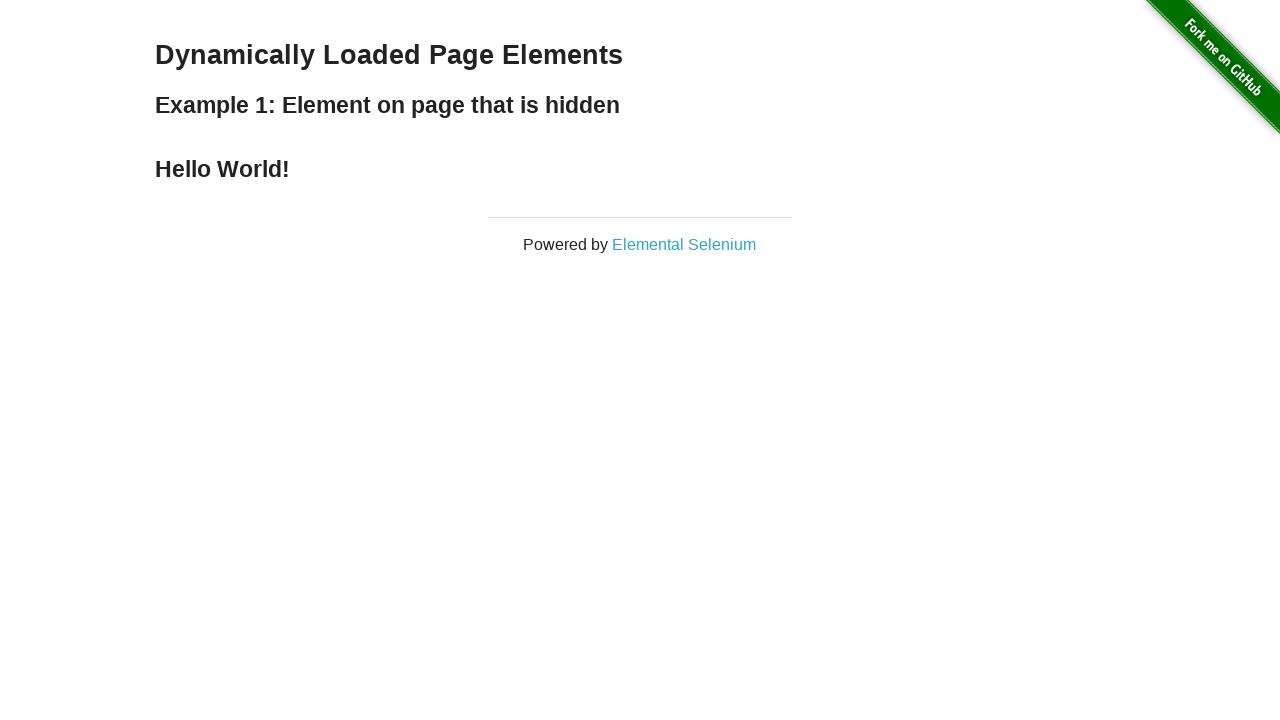

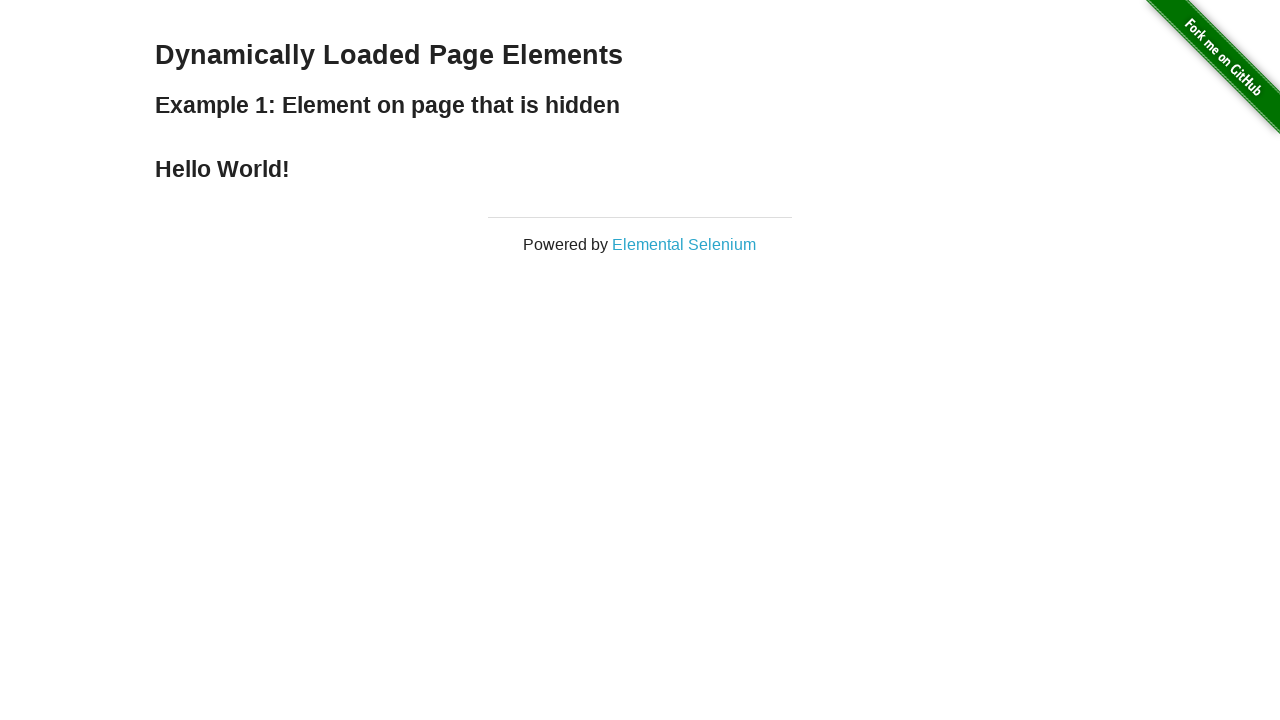